Tests a registration form by filling all input fields with text and submitting the form, then verifies the success message

Starting URL: http://suninjuly.github.io/registration1.html

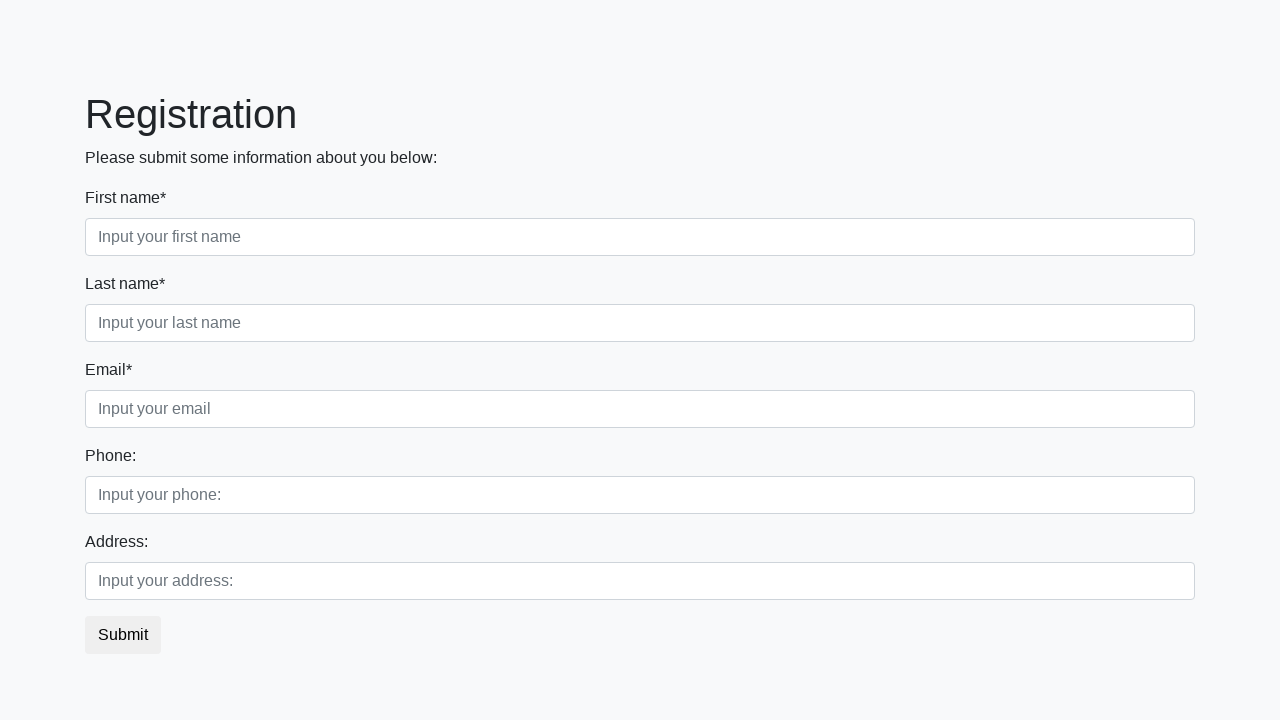

Found all input fields in the first block
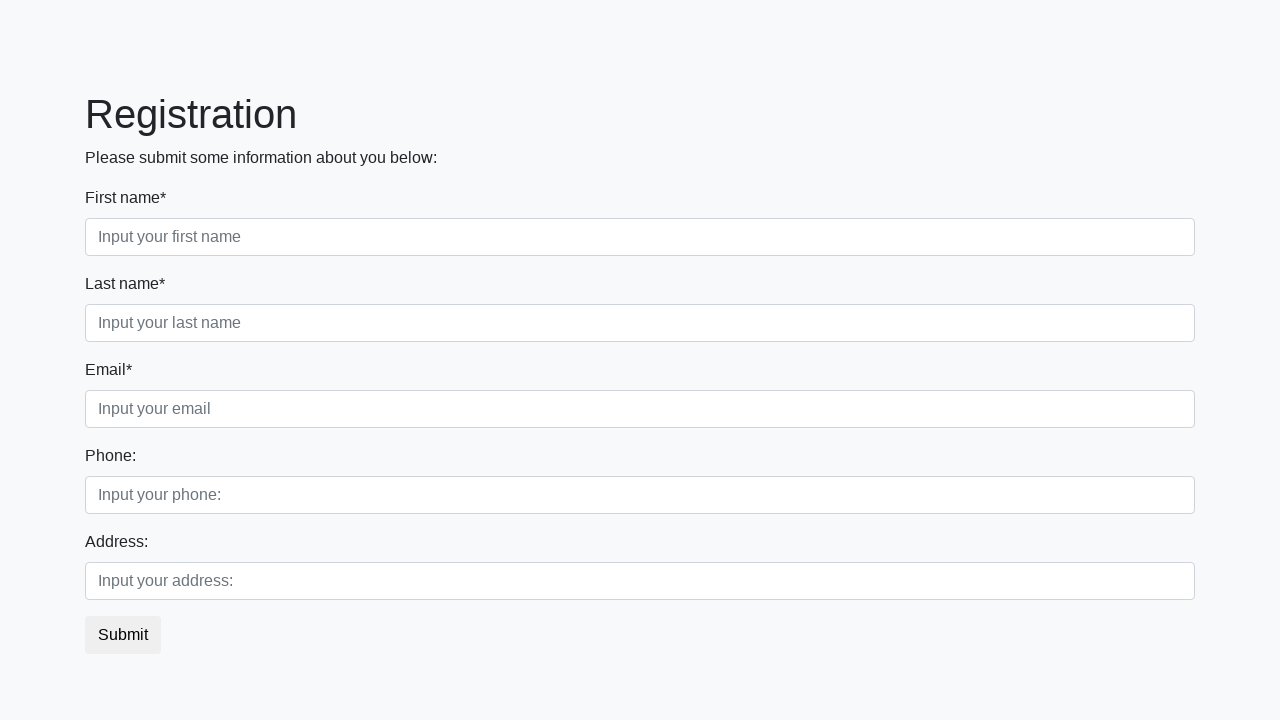

Filled an input field with 'Test Answer'
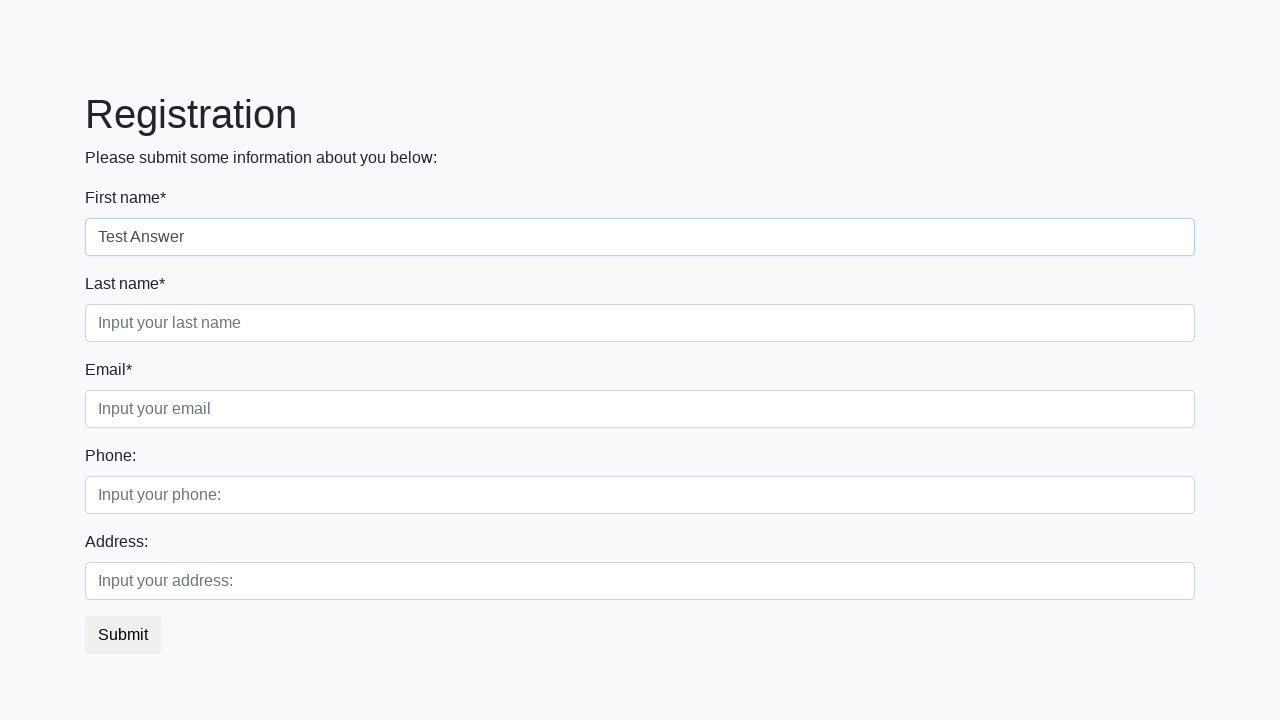

Filled an input field with 'Test Answer'
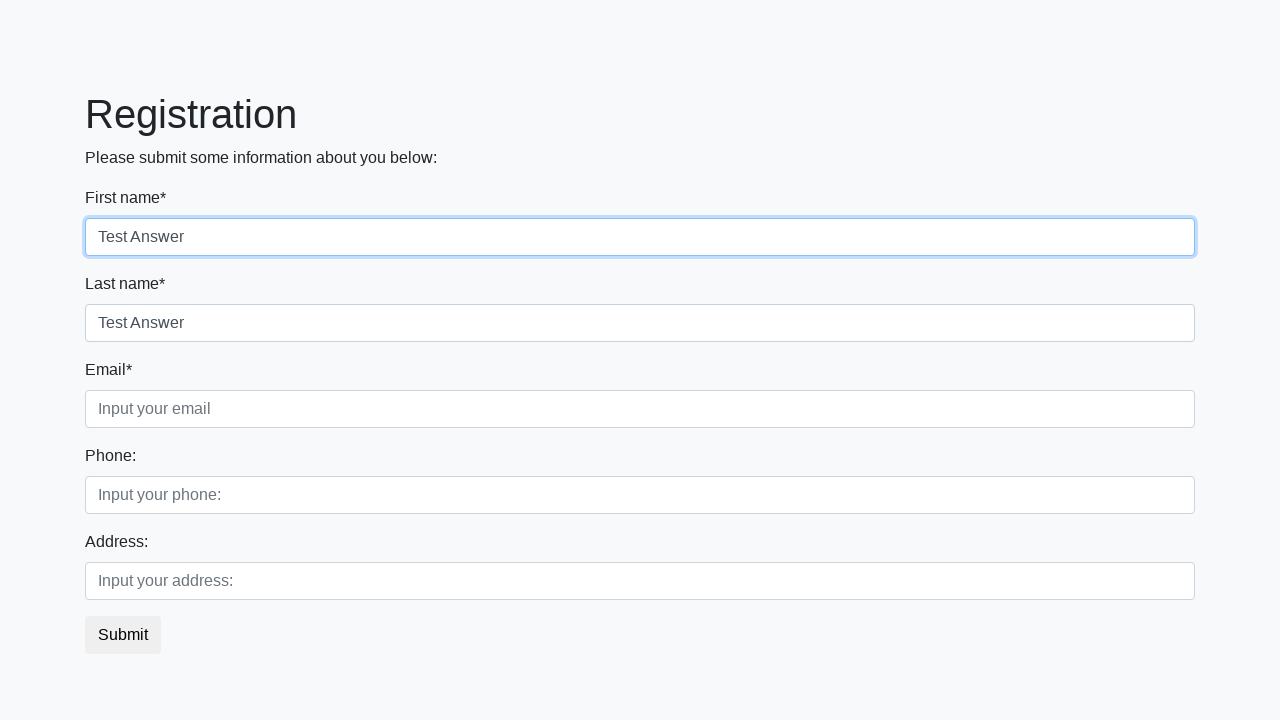

Filled an input field with 'Test Answer'
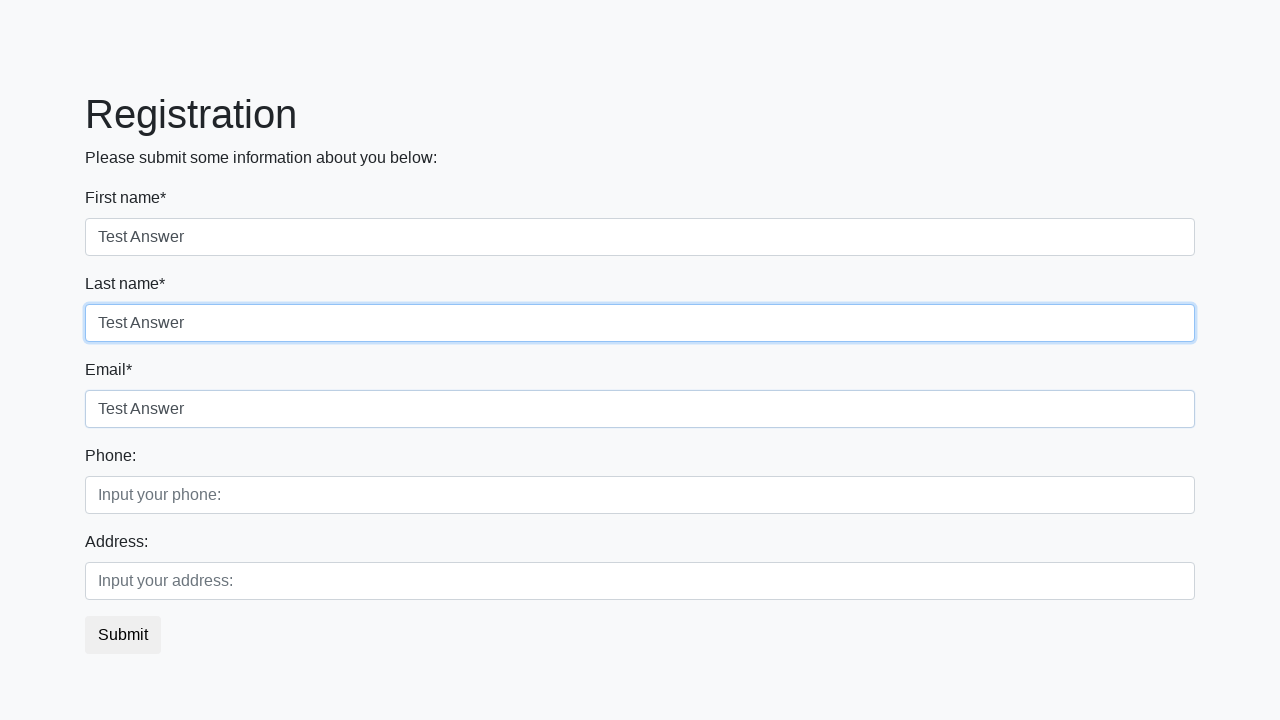

Clicked the submit button at (123, 635) on button.btn
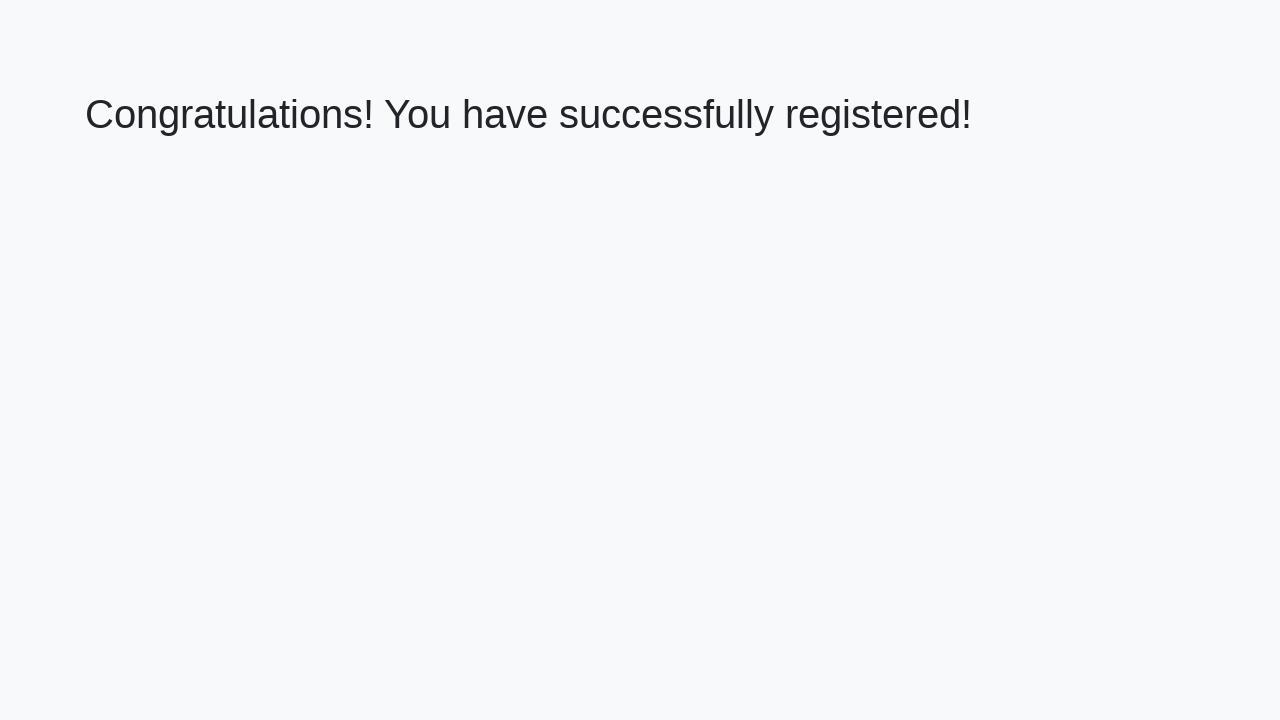

Success message heading loaded
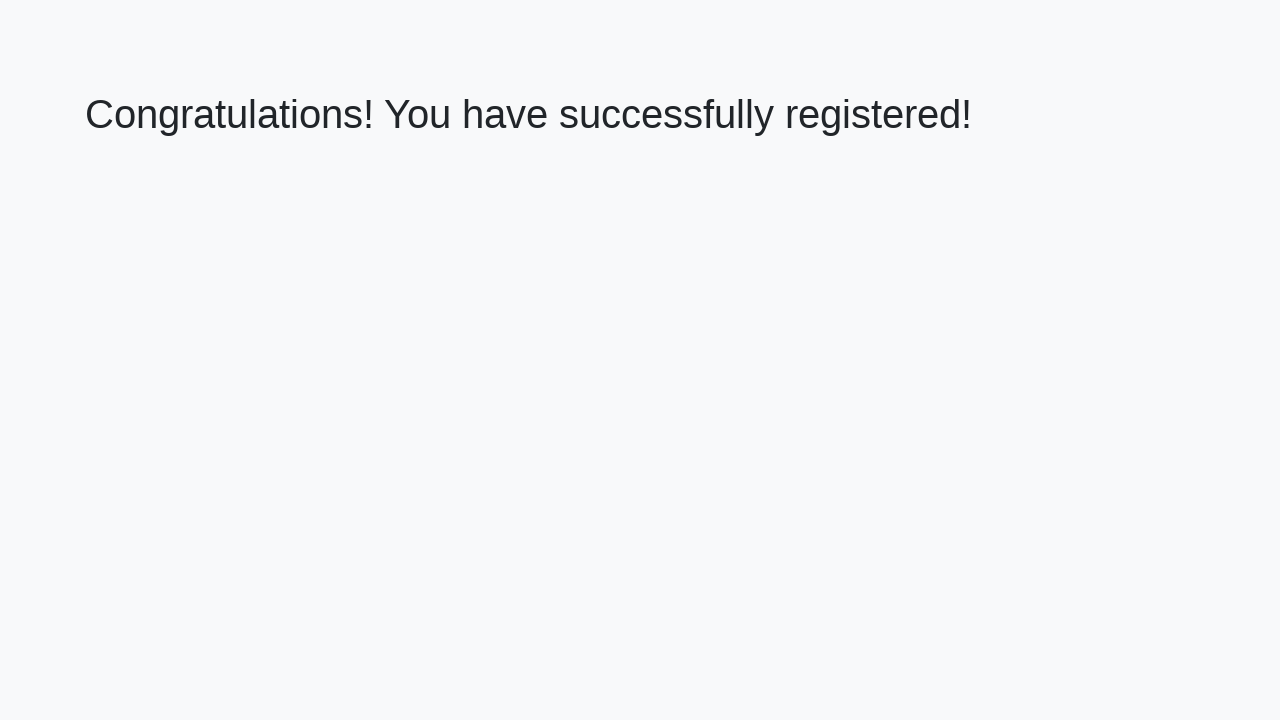

Retrieved success message text
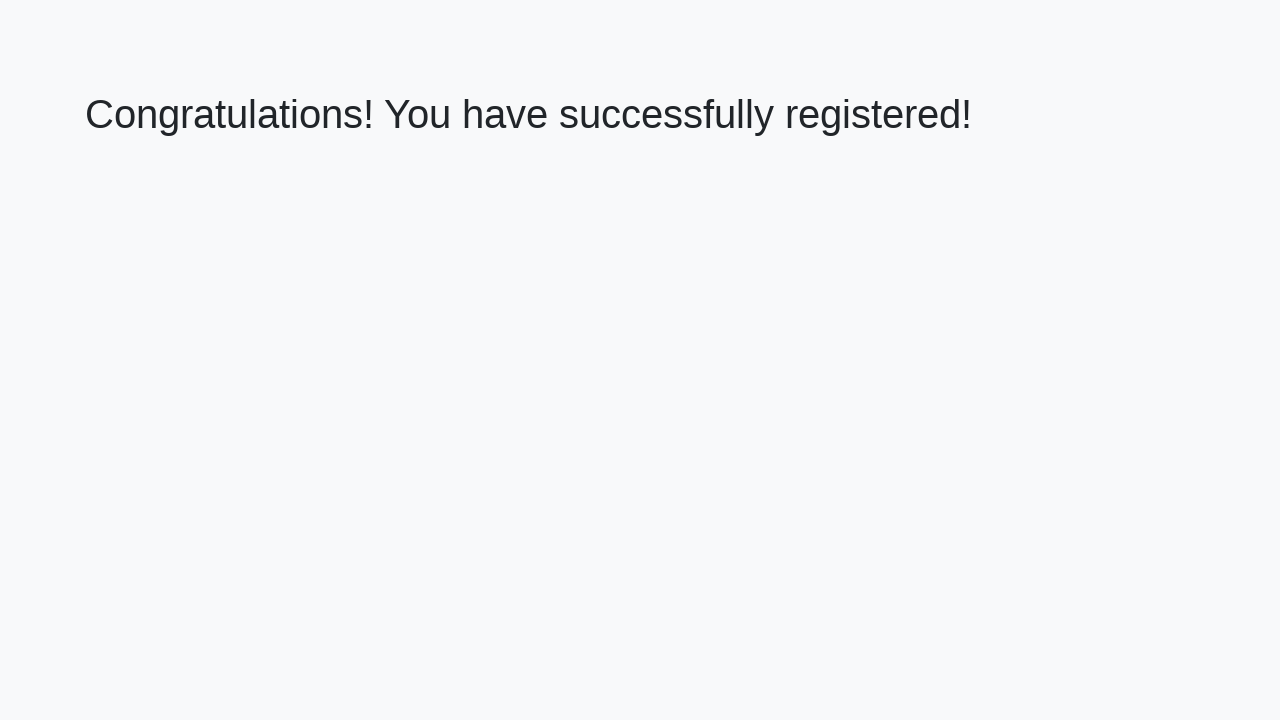

Verified success message matches expected text
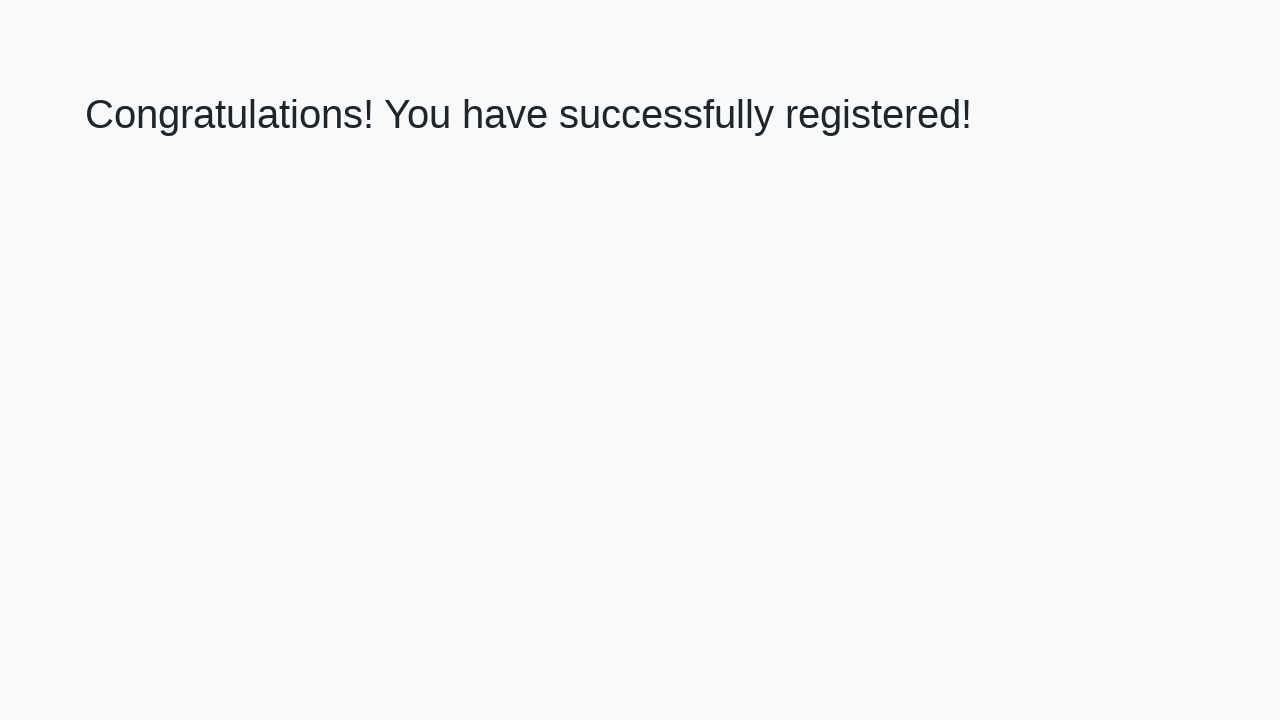

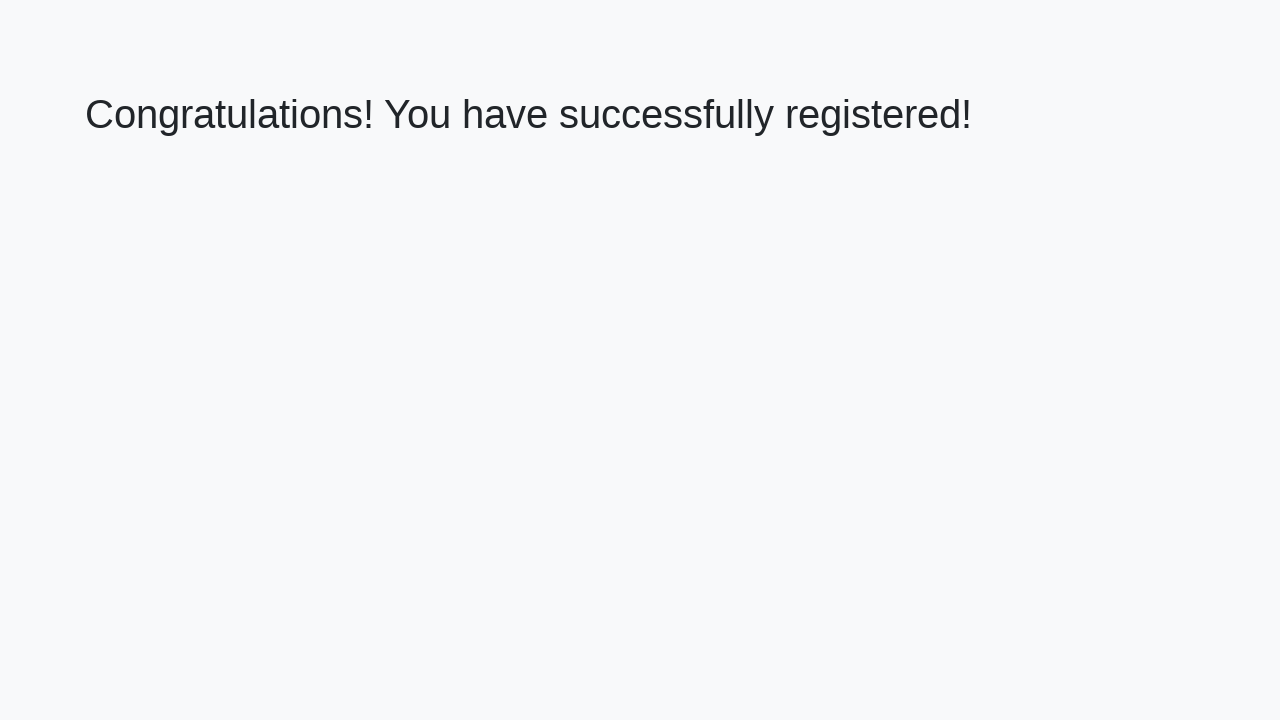